Tests jQuery UI selectable functionality by multi-selecting list items using Ctrl+click

Starting URL: https://jqueryui.com/selectable

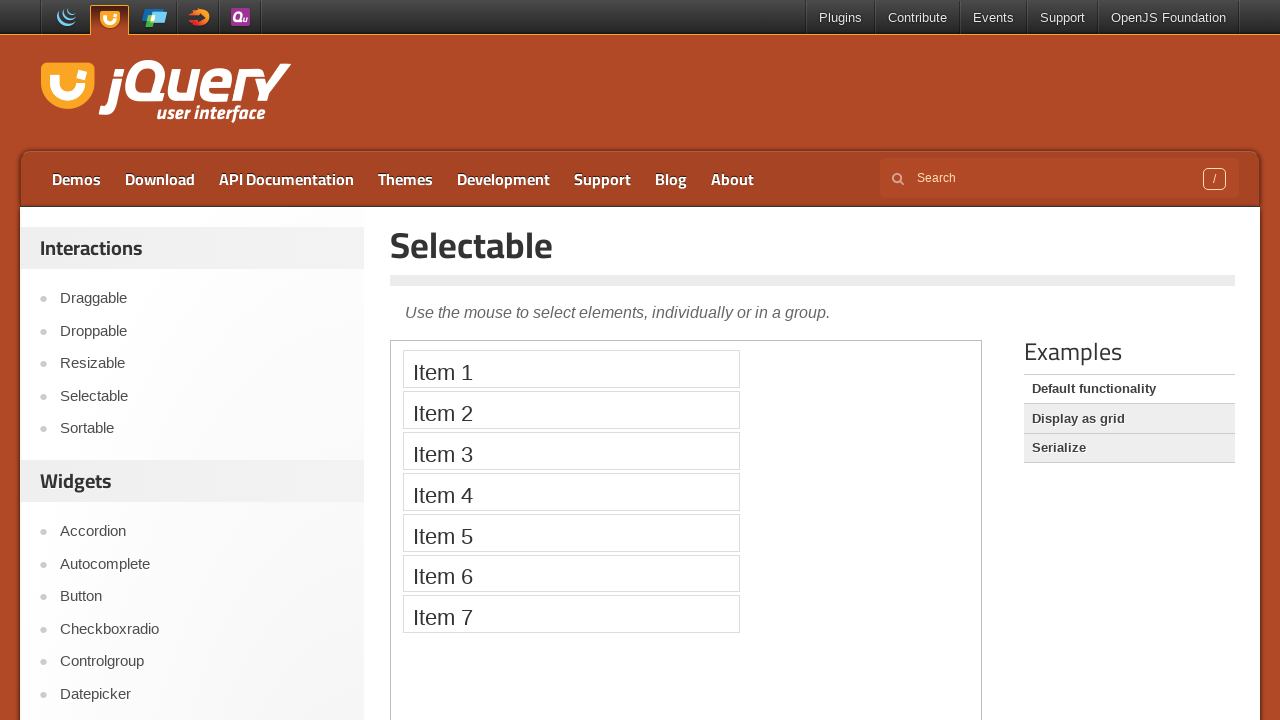

Located iframe containing selectable demo
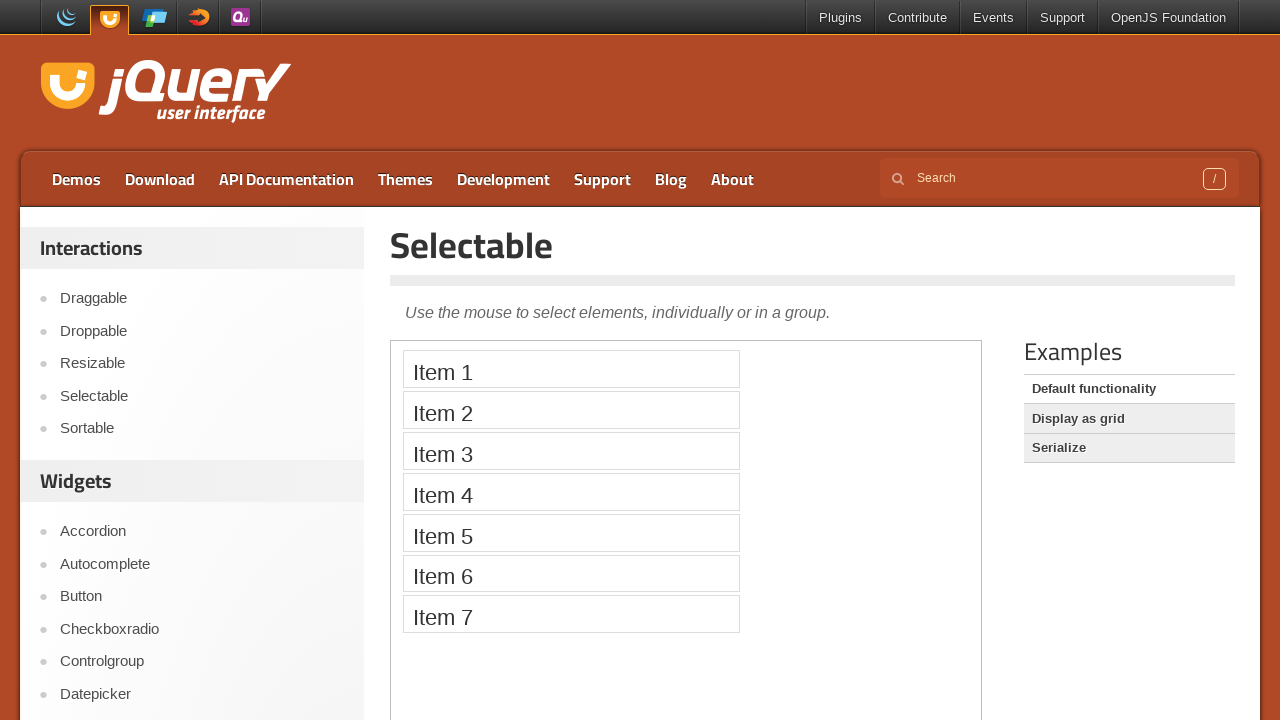

Got frame owner reference
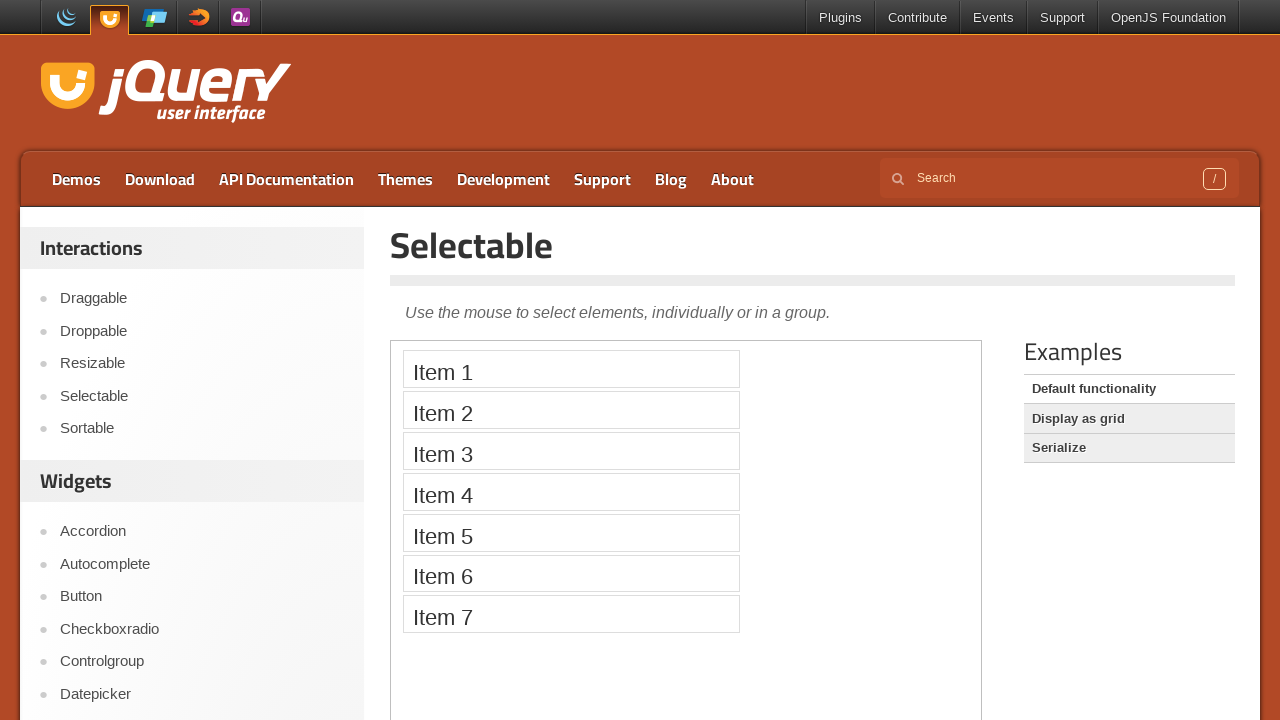

Located list item 1
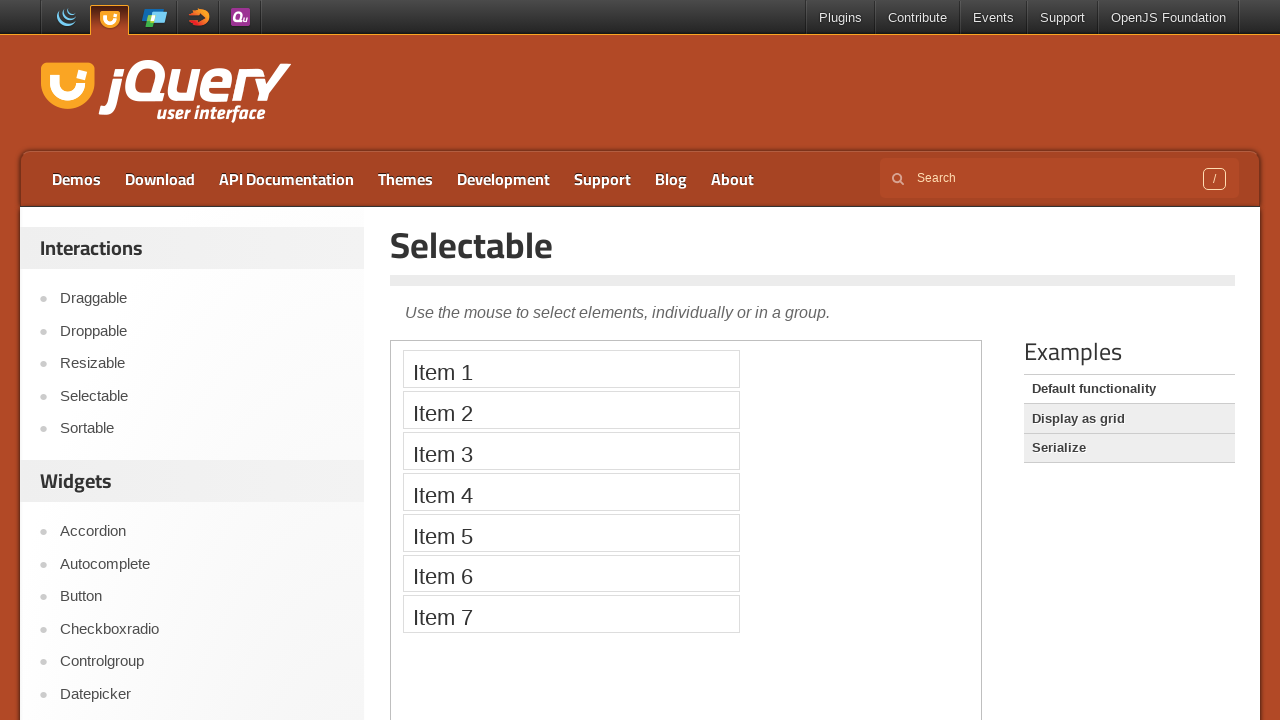

Located list item 2
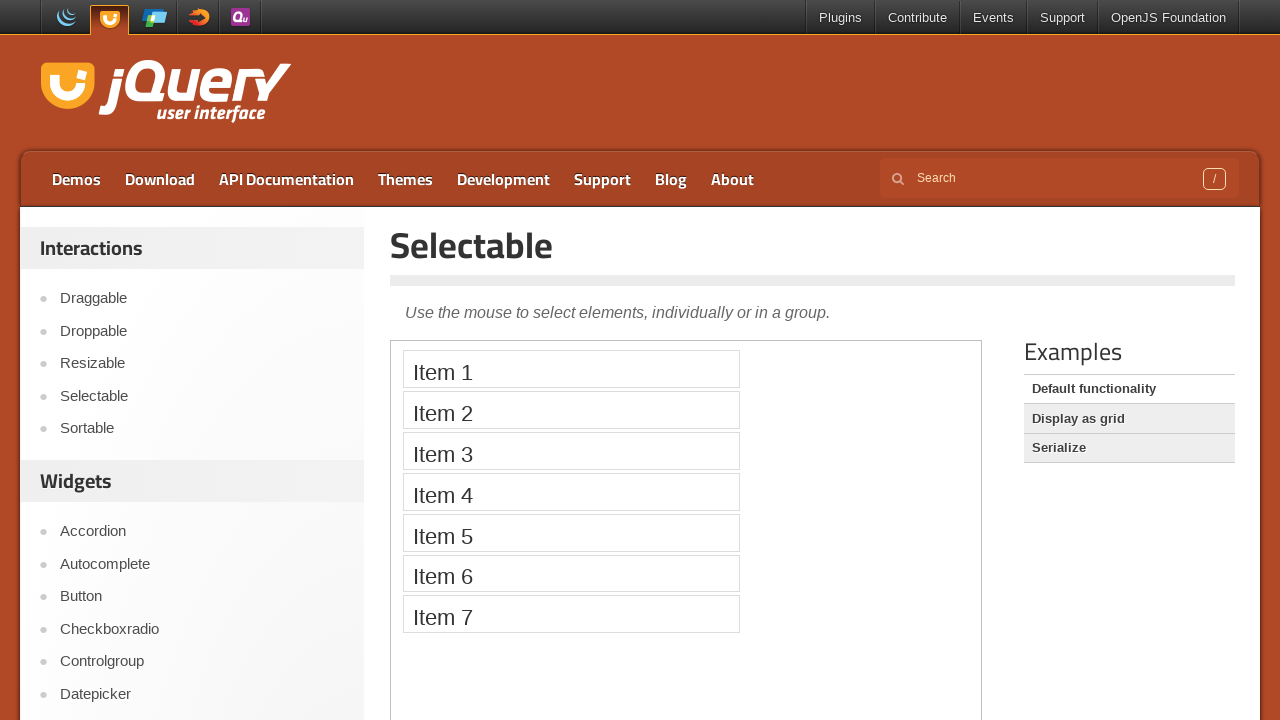

Located list item 3
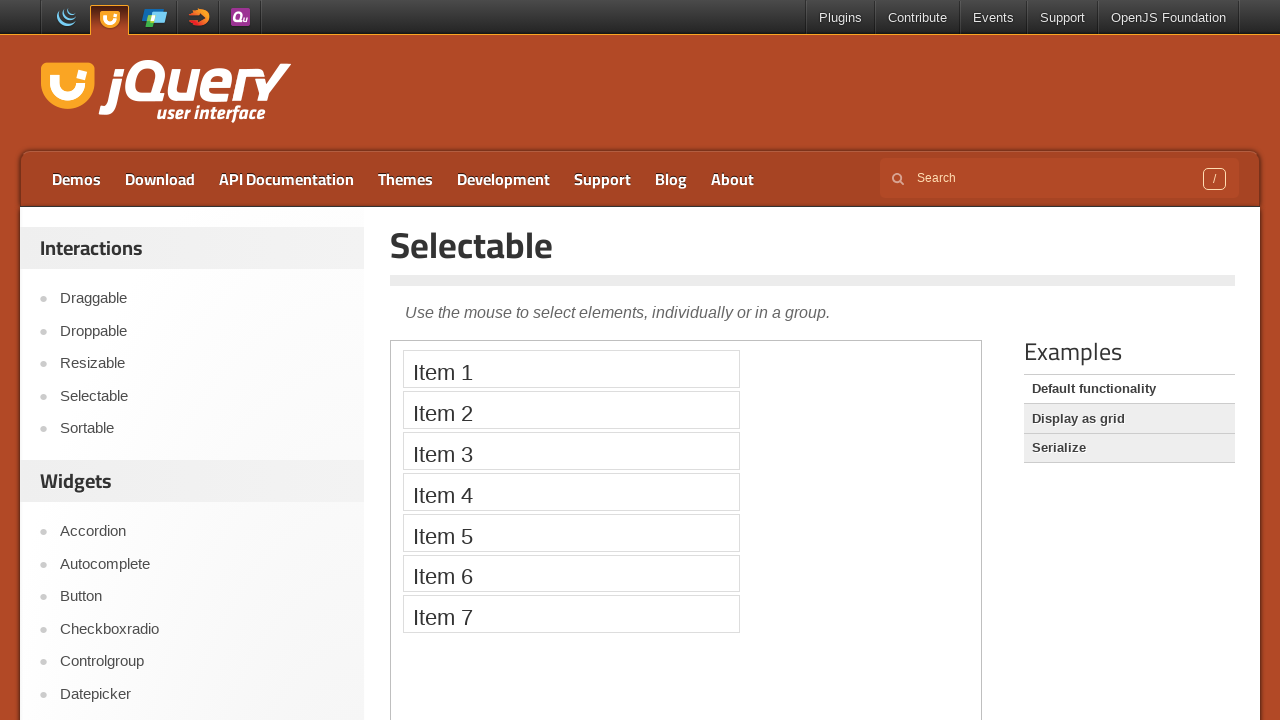

Located list item 4
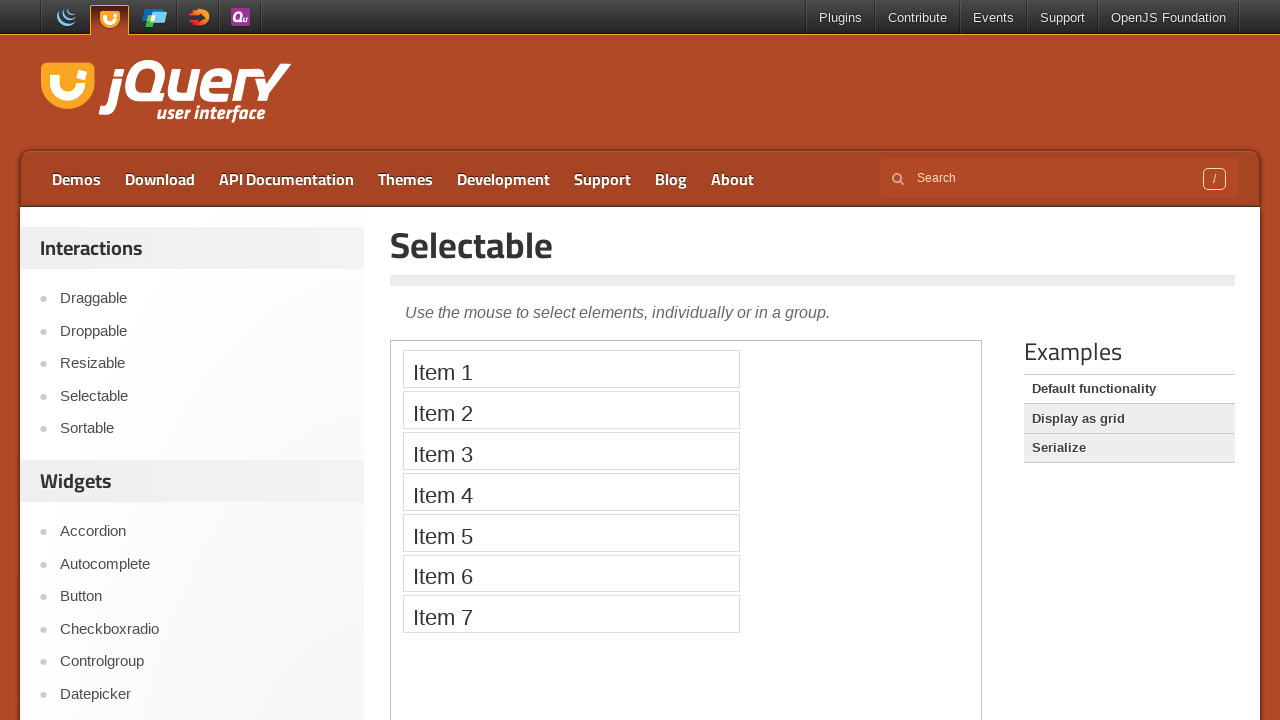

Located list item 5
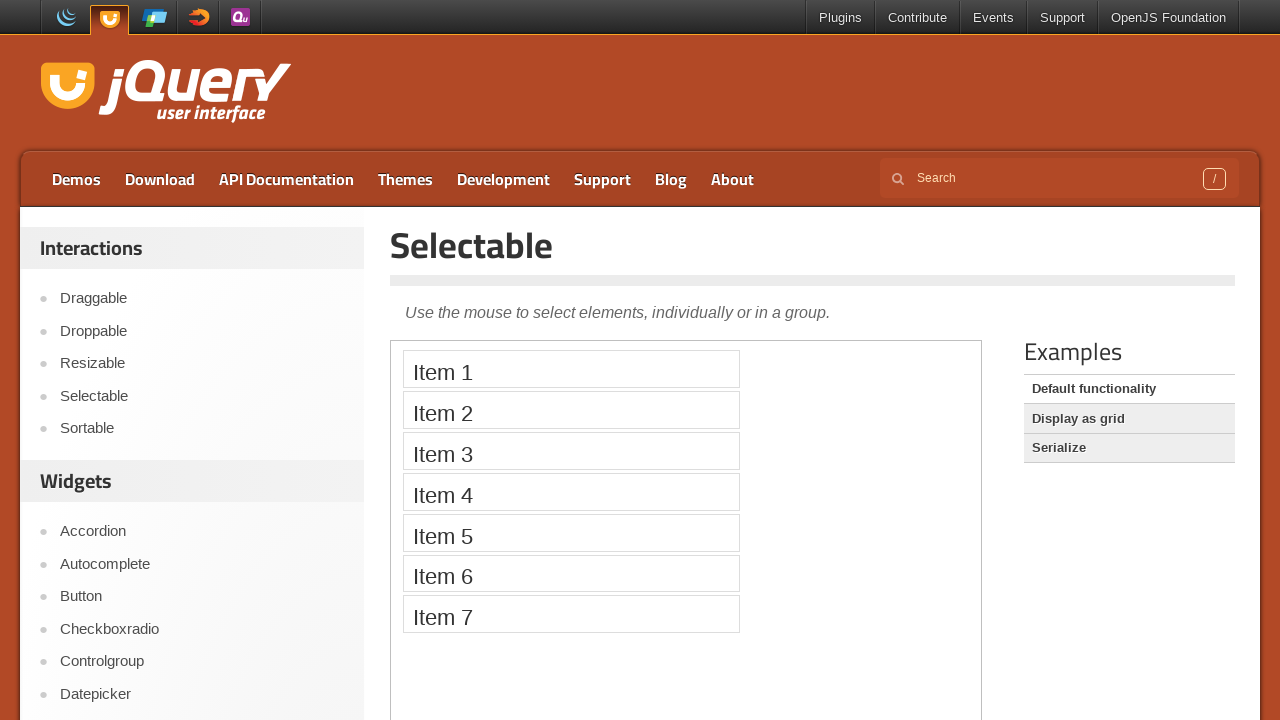

Located list item 6
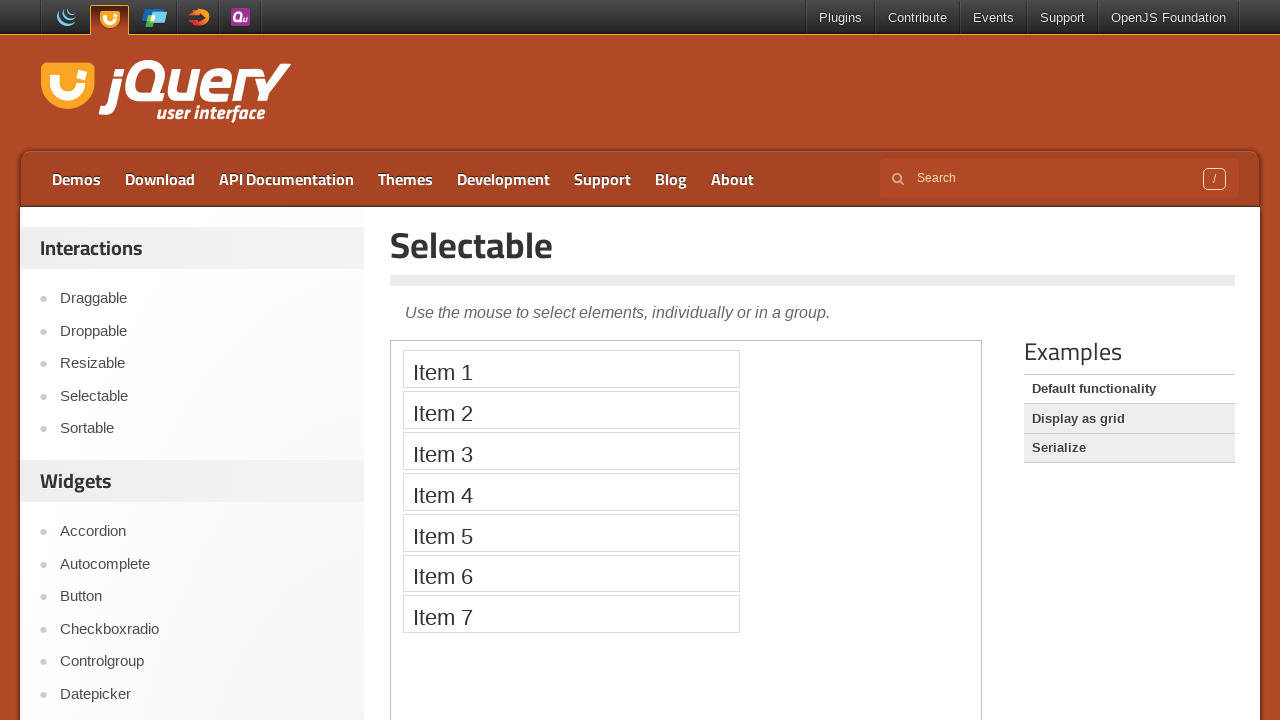

Located list item 7
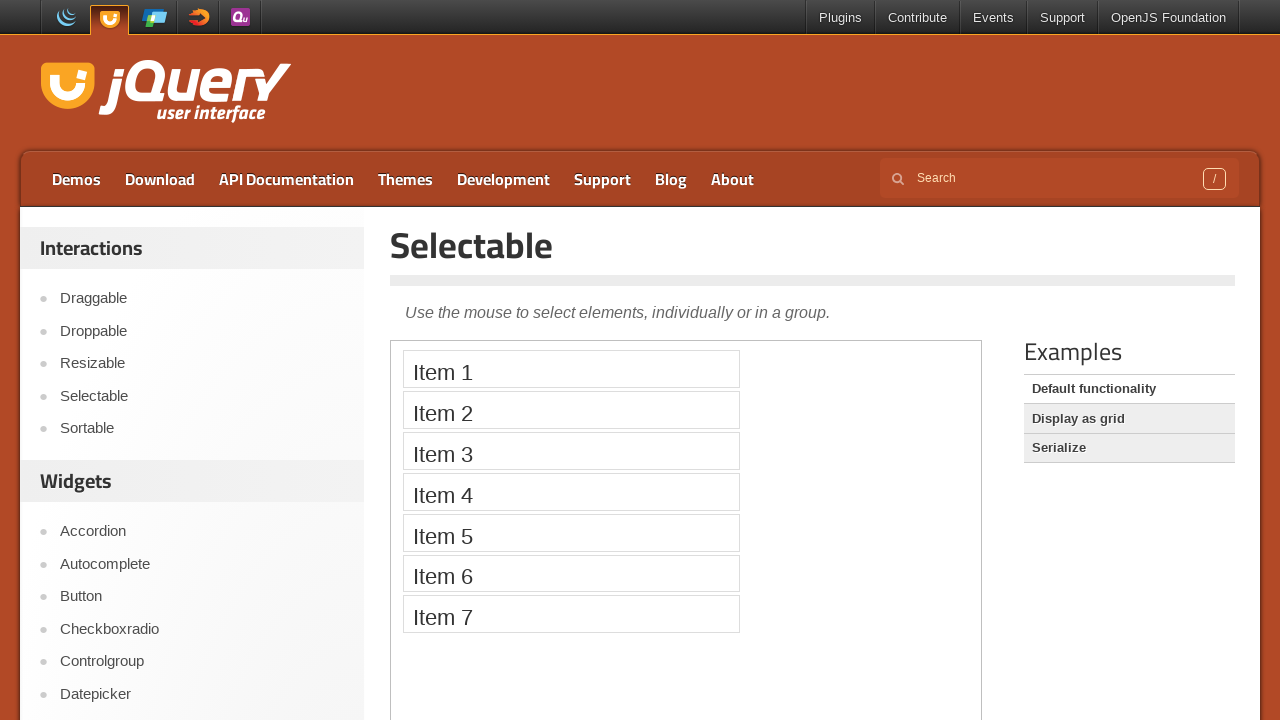

Pressed Control key down for multi-select
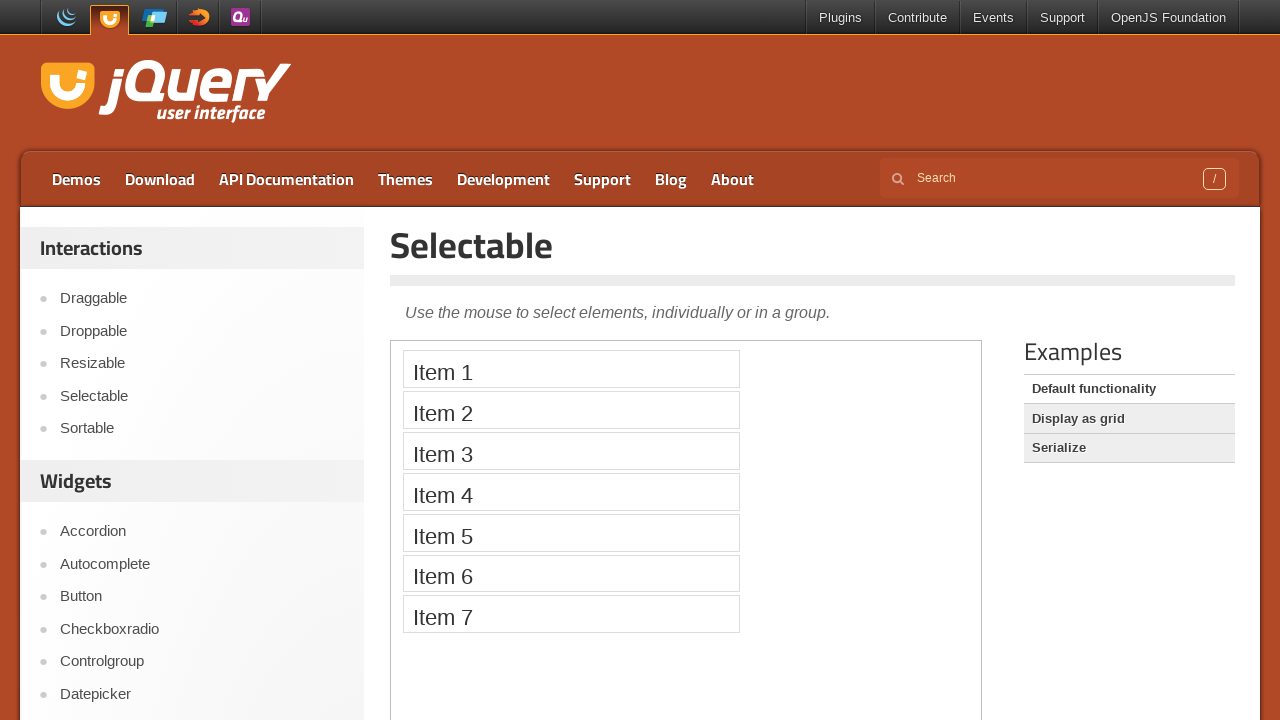

Ctrl+clicked list item 1 at (571, 369) on iframe >> nth=0 >> internal:control=enter-frame >> xpath=//ol/li[1]
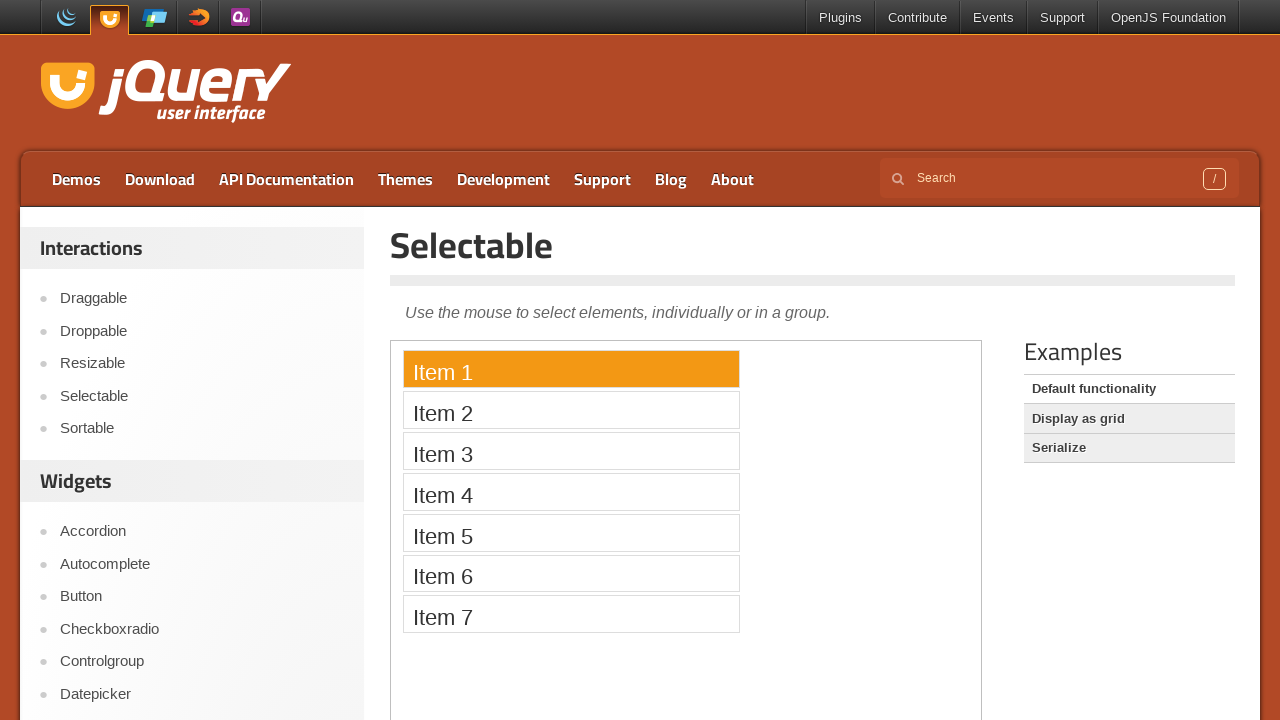

Ctrl+clicked list item 2 at (571, 410) on iframe >> nth=0 >> internal:control=enter-frame >> xpath=//ol/li[2]
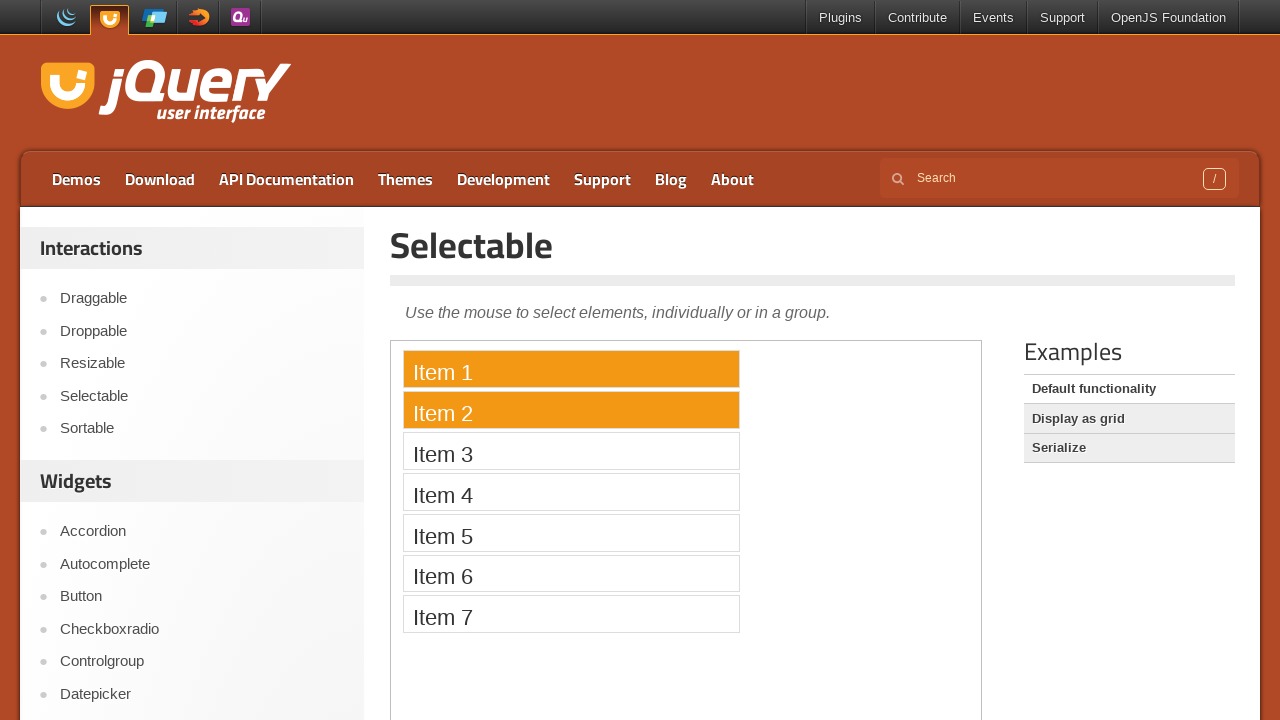

Ctrl+clicked list item 3 at (571, 451) on iframe >> nth=0 >> internal:control=enter-frame >> xpath=//ol/li[3]
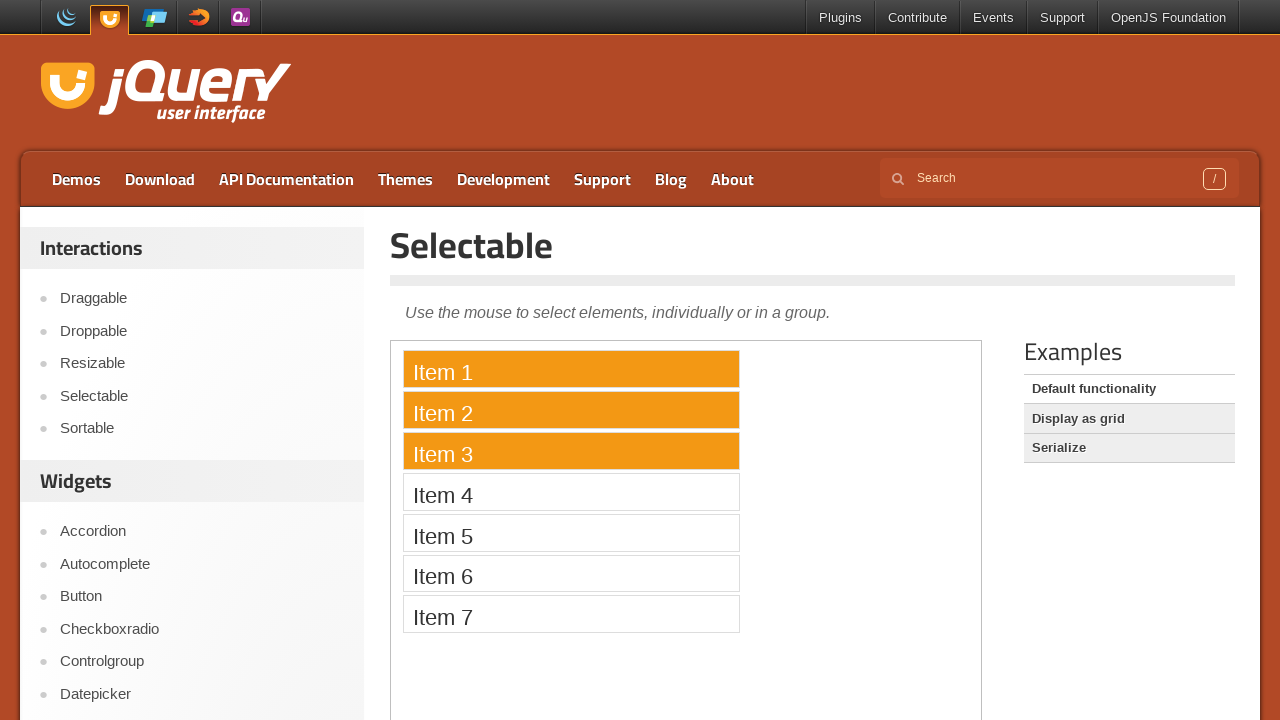

Ctrl+clicked list item 4 at (571, 492) on iframe >> nth=0 >> internal:control=enter-frame >> xpath=//ol/li[4]
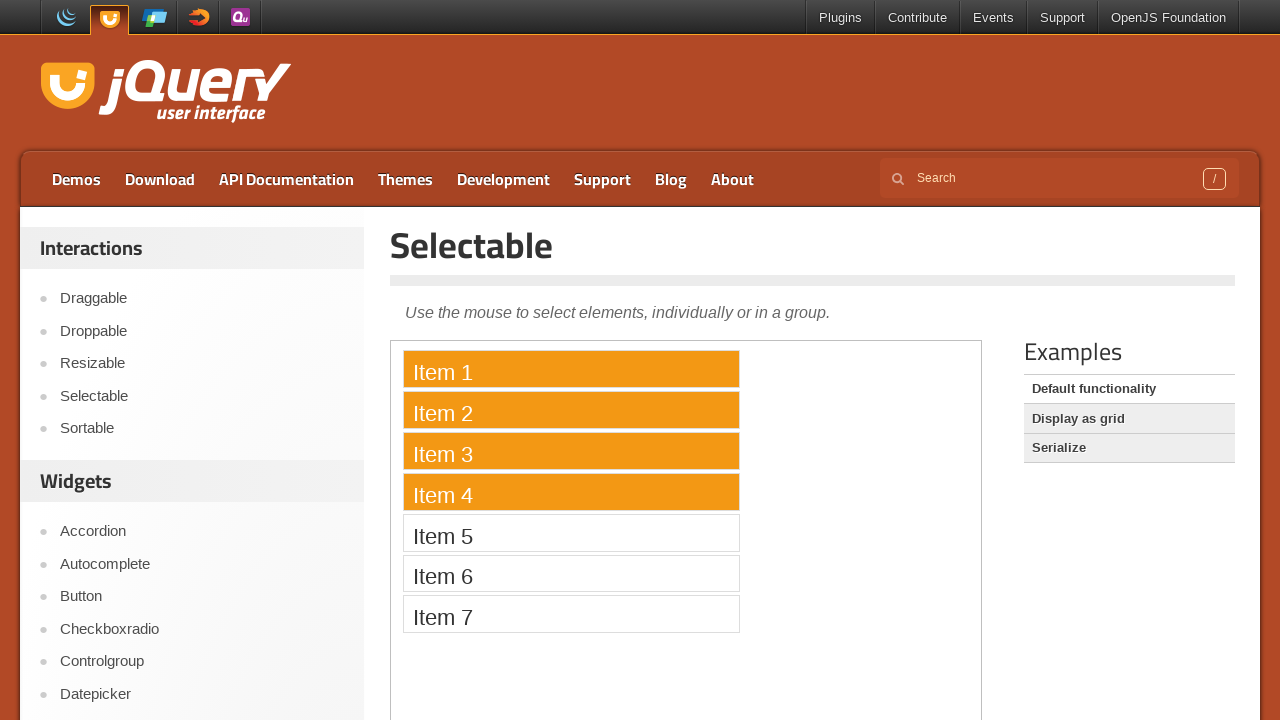

Ctrl+clicked list item 5 at (571, 532) on iframe >> nth=0 >> internal:control=enter-frame >> xpath=//ol/li[5]
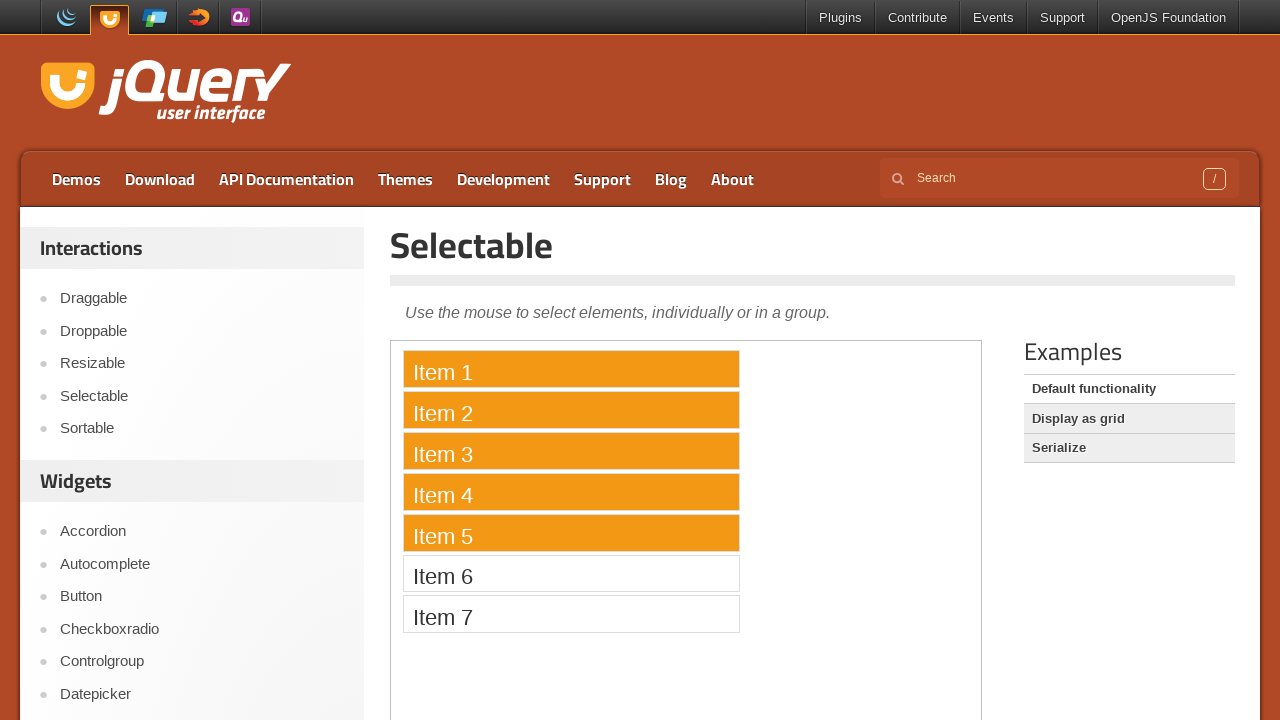

Ctrl+clicked list item 6 at (571, 573) on iframe >> nth=0 >> internal:control=enter-frame >> xpath=//ol/li[6]
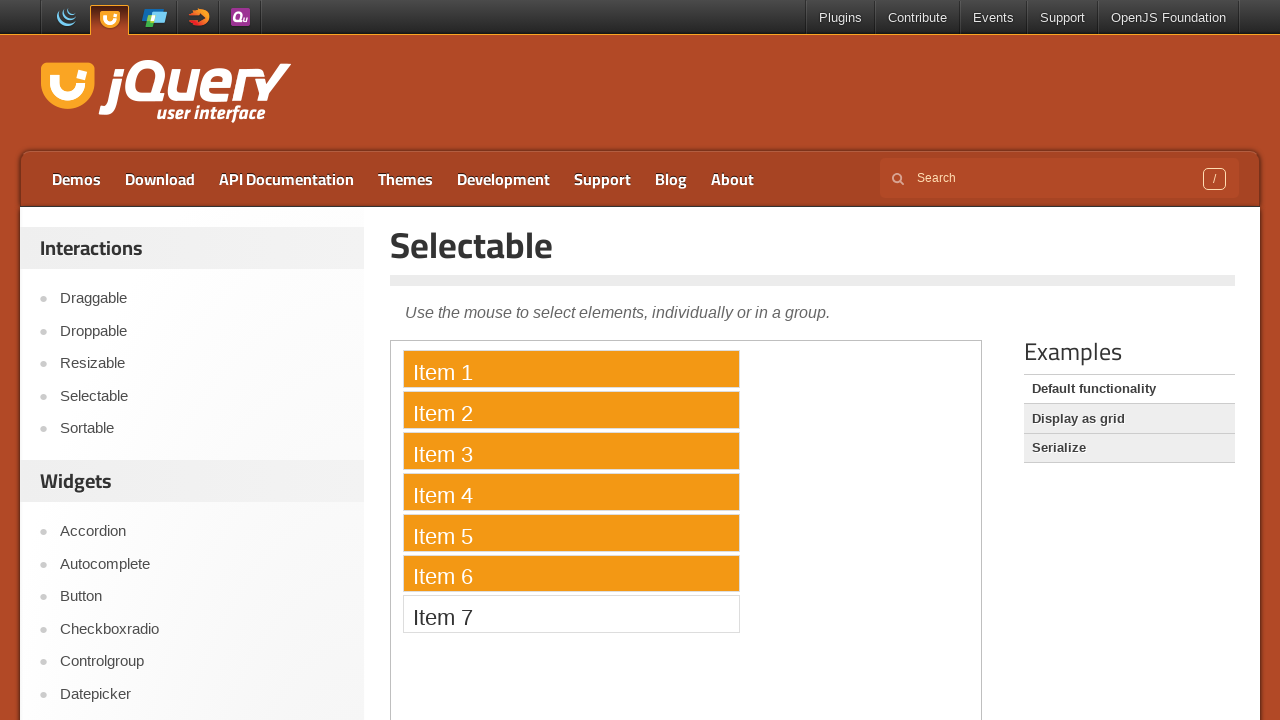

Ctrl+clicked list item 7 at (571, 614) on iframe >> nth=0 >> internal:control=enter-frame >> xpath=//ol/li[7]
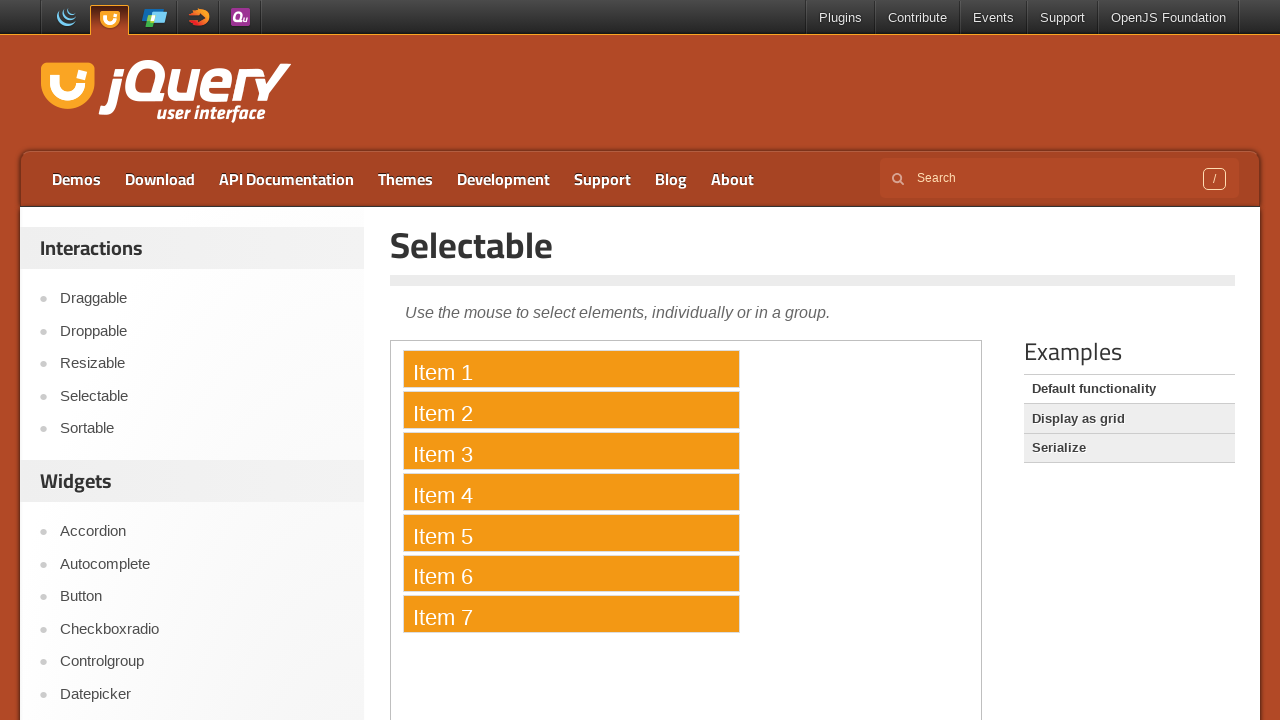

Released Control key after multi-select completed
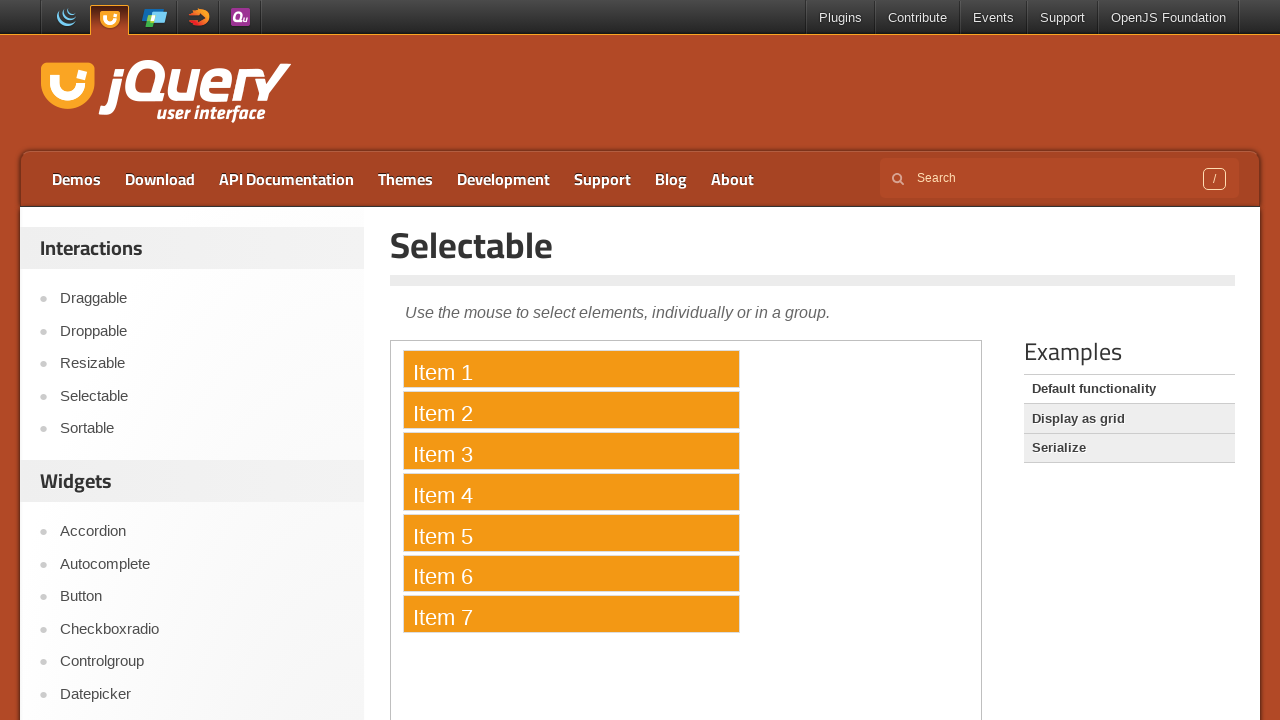

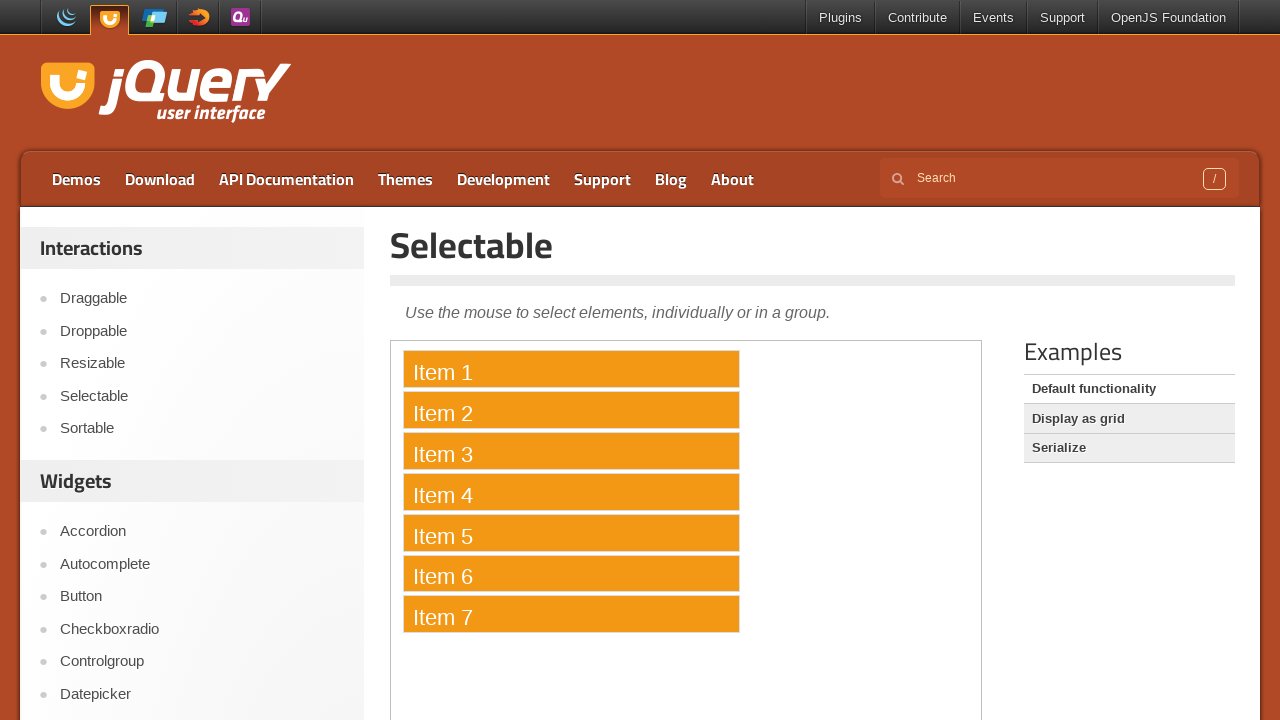